Tests JavaScript confirmation alert handling by clicking a button to trigger the alert, accepting it, and verifying the result text displays "You clicked: Ok"

Starting URL: http://the-internet.herokuapp.com/javascript_alerts

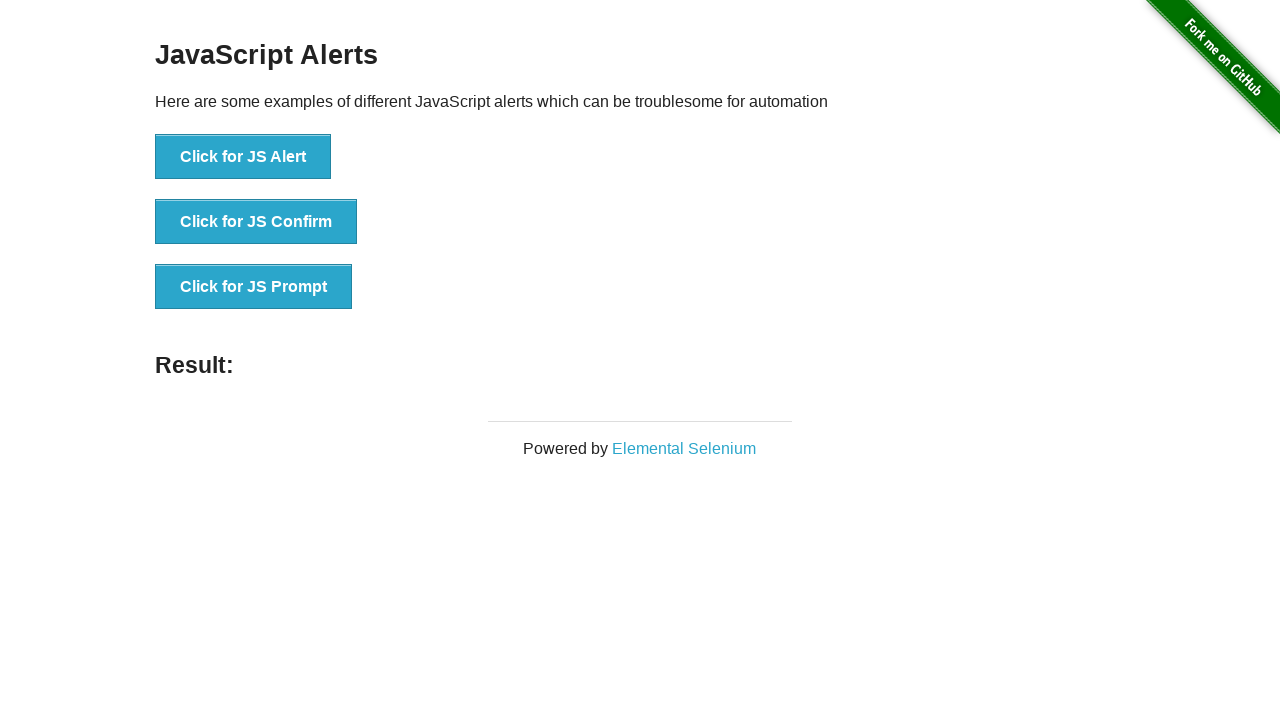

Set up dialog handler to accept confirmation alerts
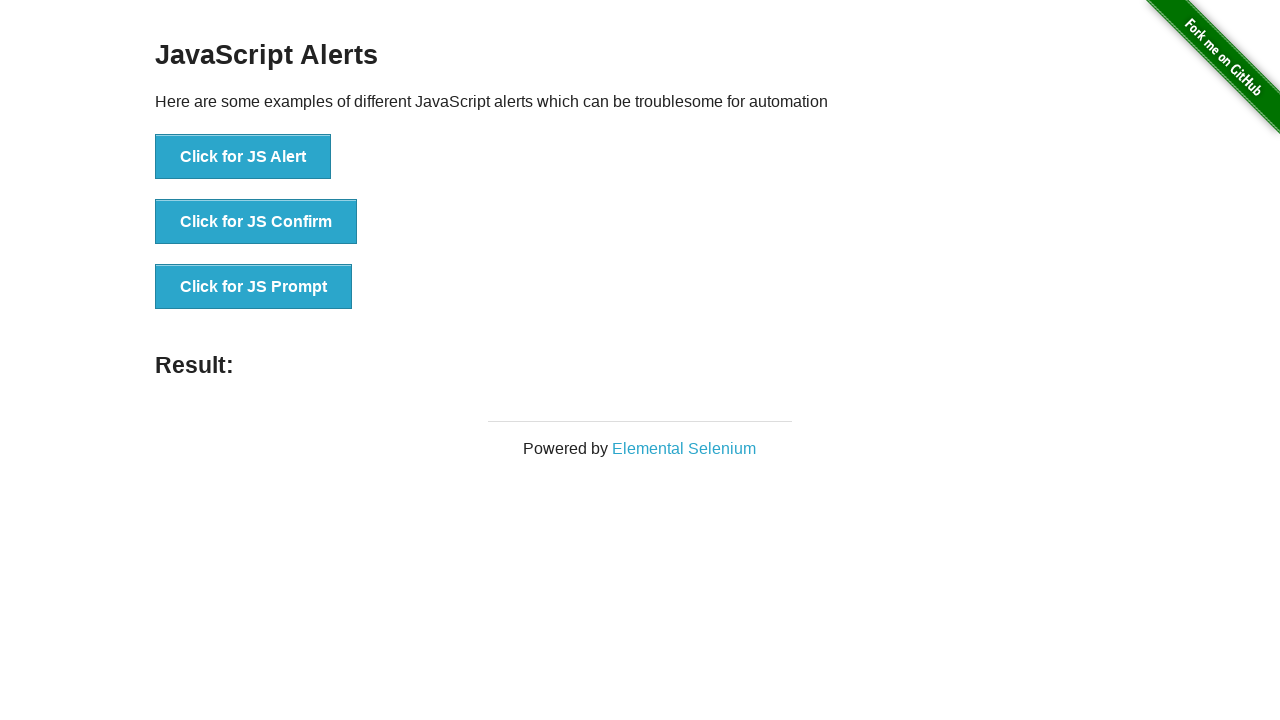

Clicked button to trigger JavaScript confirmation dialog at (256, 222) on .example li:nth-child(2) button
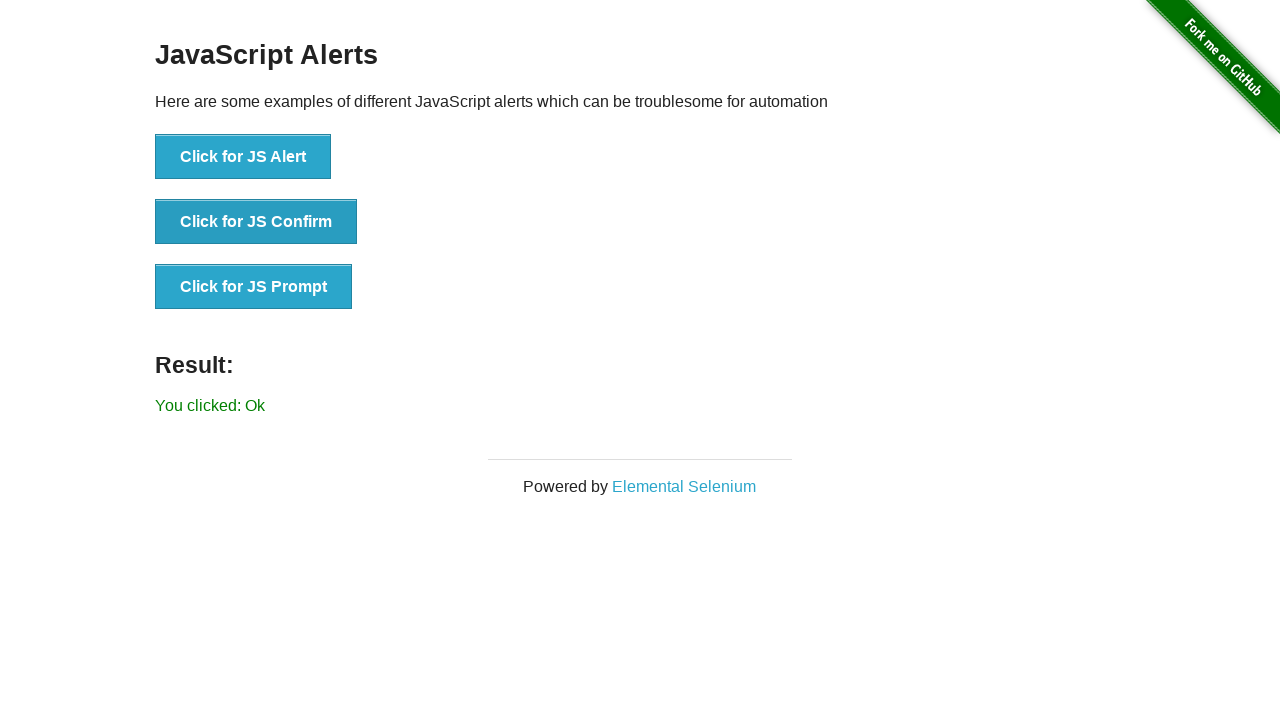

Result element appeared after accepting alert
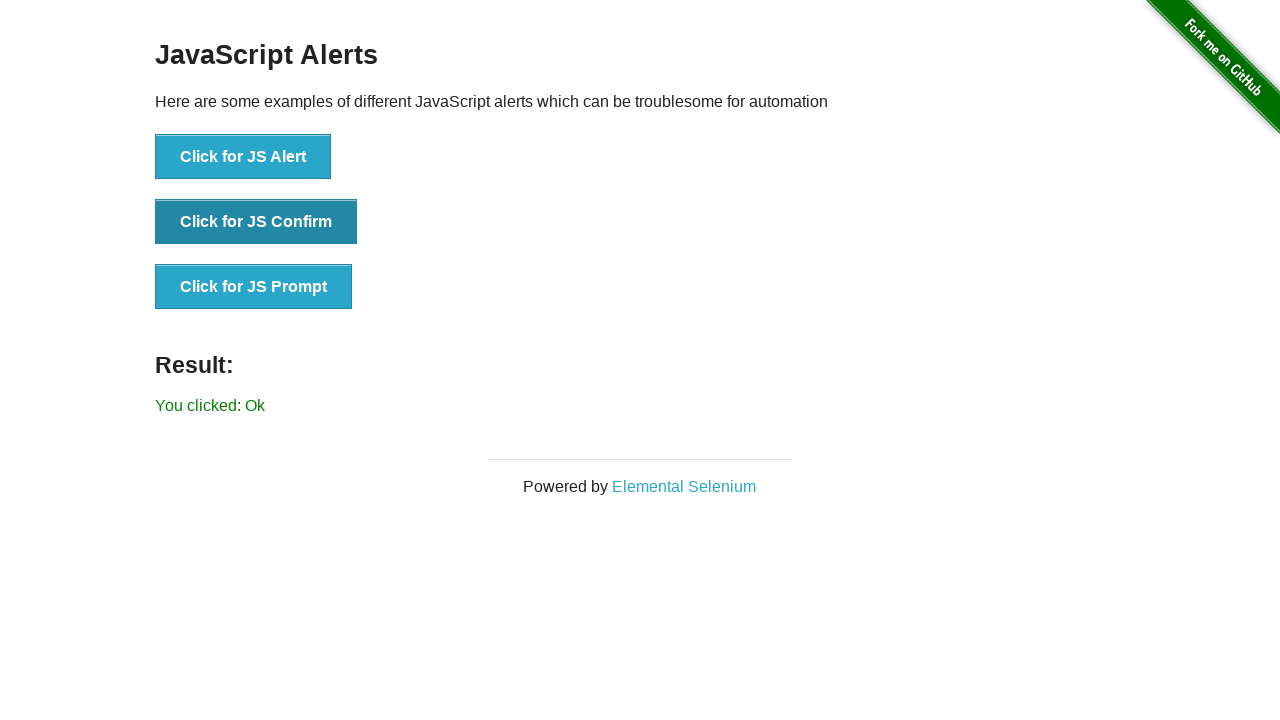

Retrieved result text content
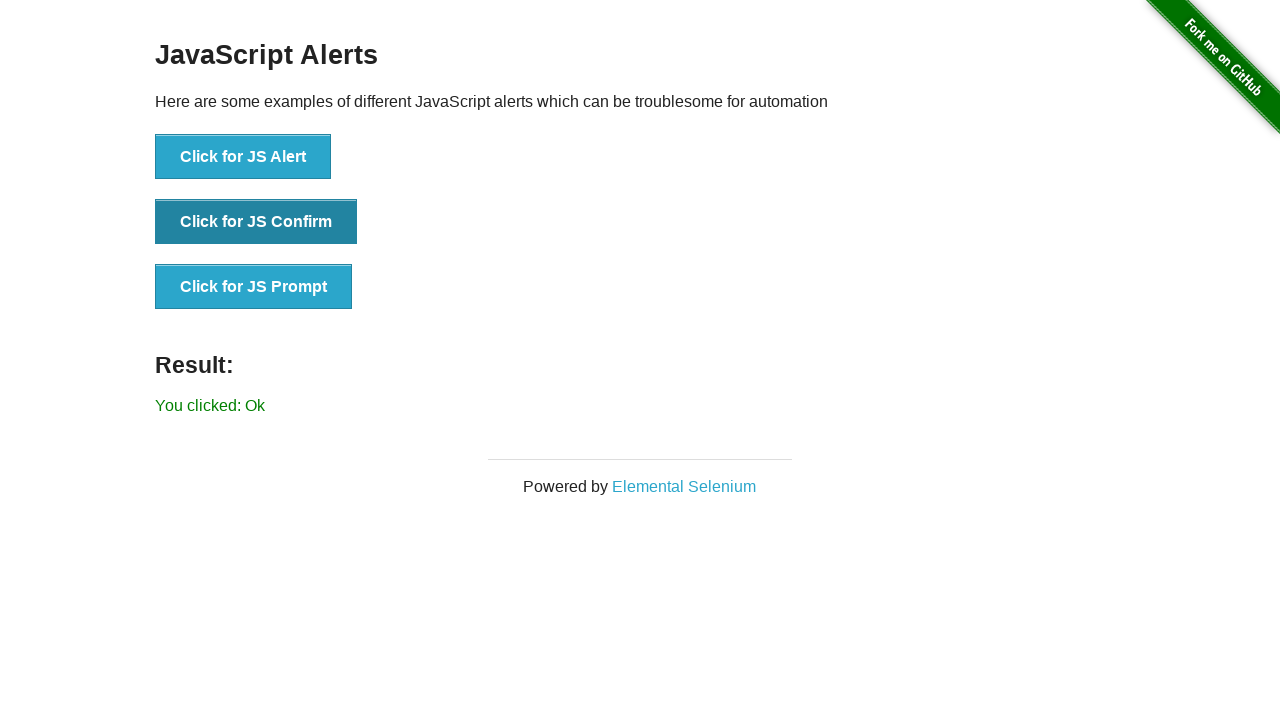

Verified result text displays 'You clicked: Ok'
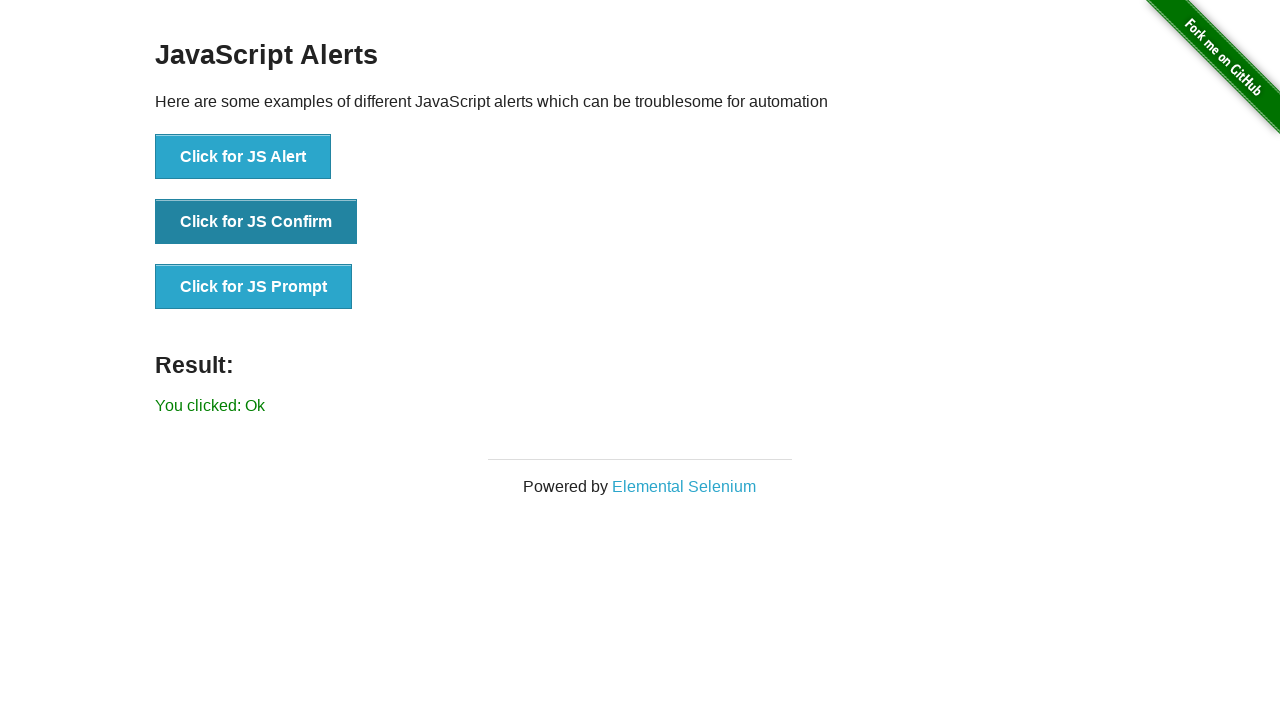

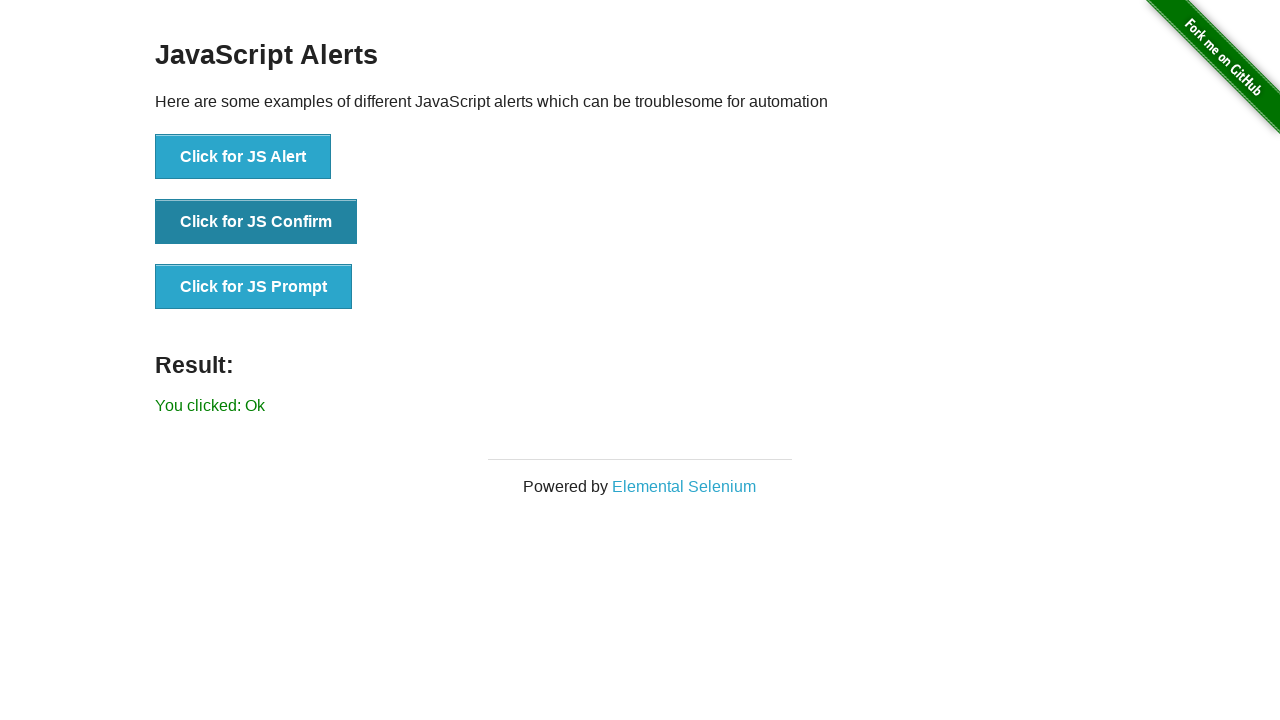